Navigates to the Broken Images page and verifies that images are present on the page.

Starting URL: http://the-internet.herokuapp.com/

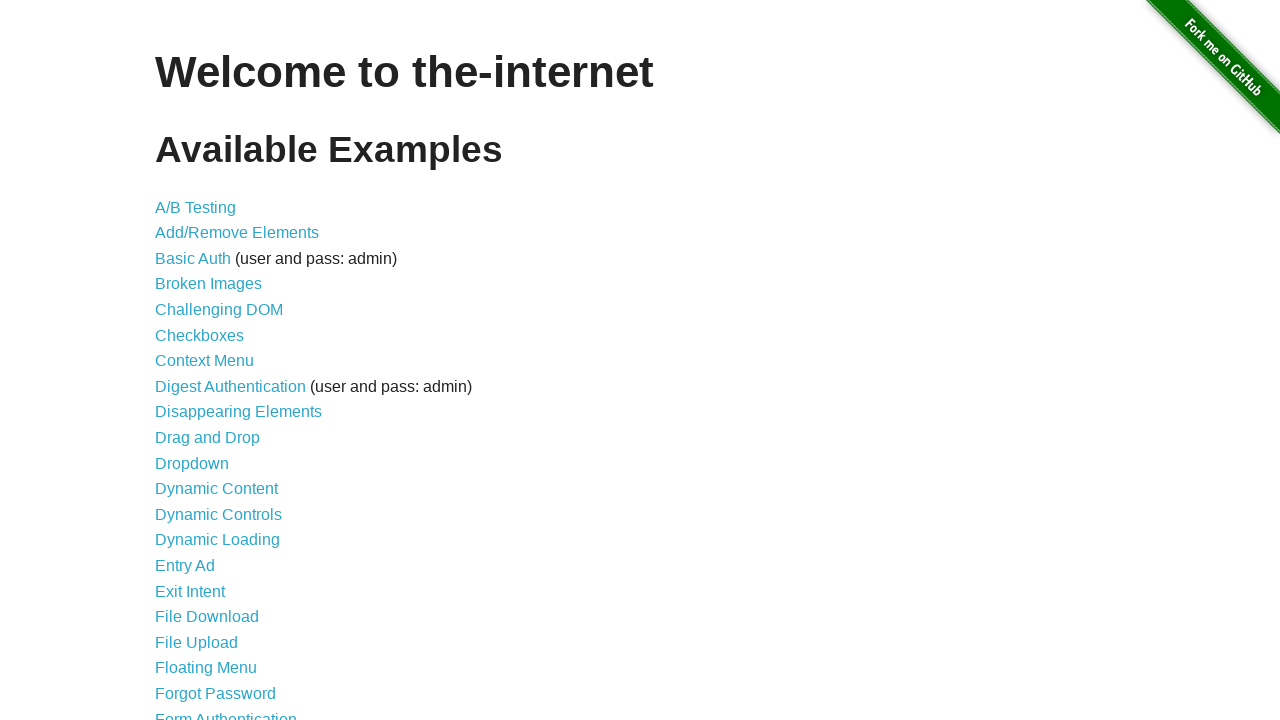

Clicked the Broken Images link at (208, 284) on text=Broken Images
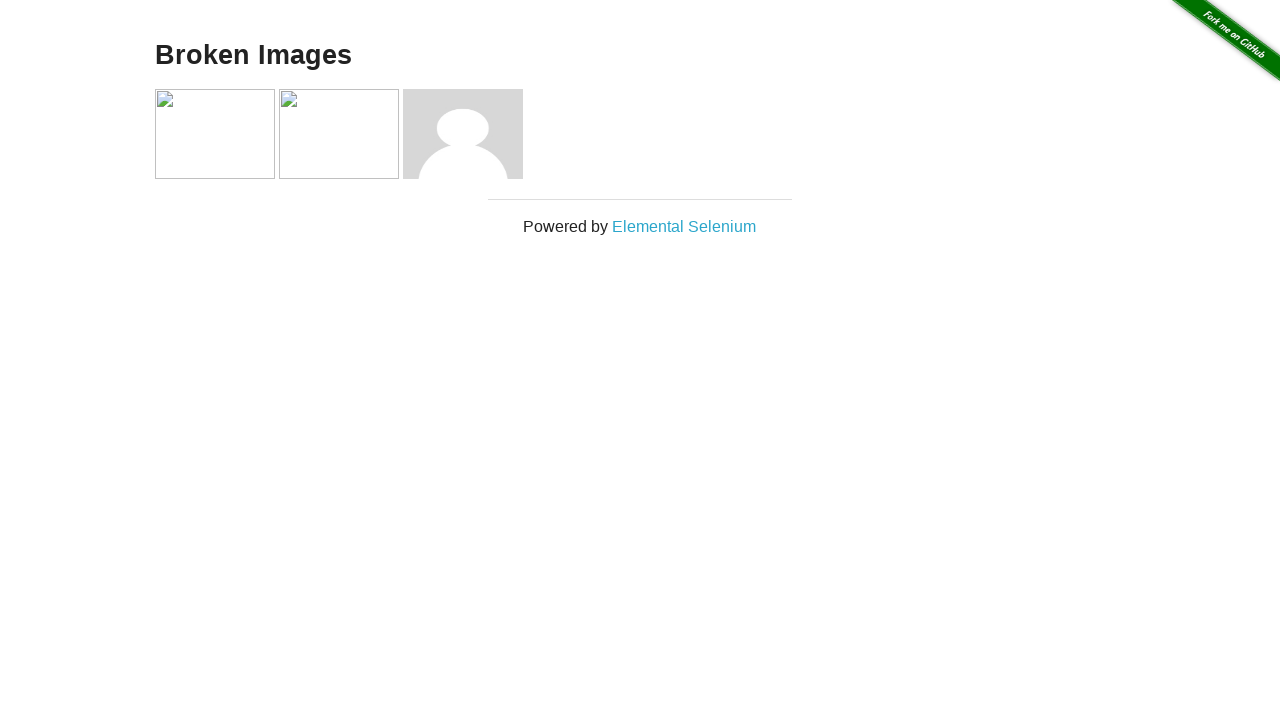

Broken Images page loaded with images present
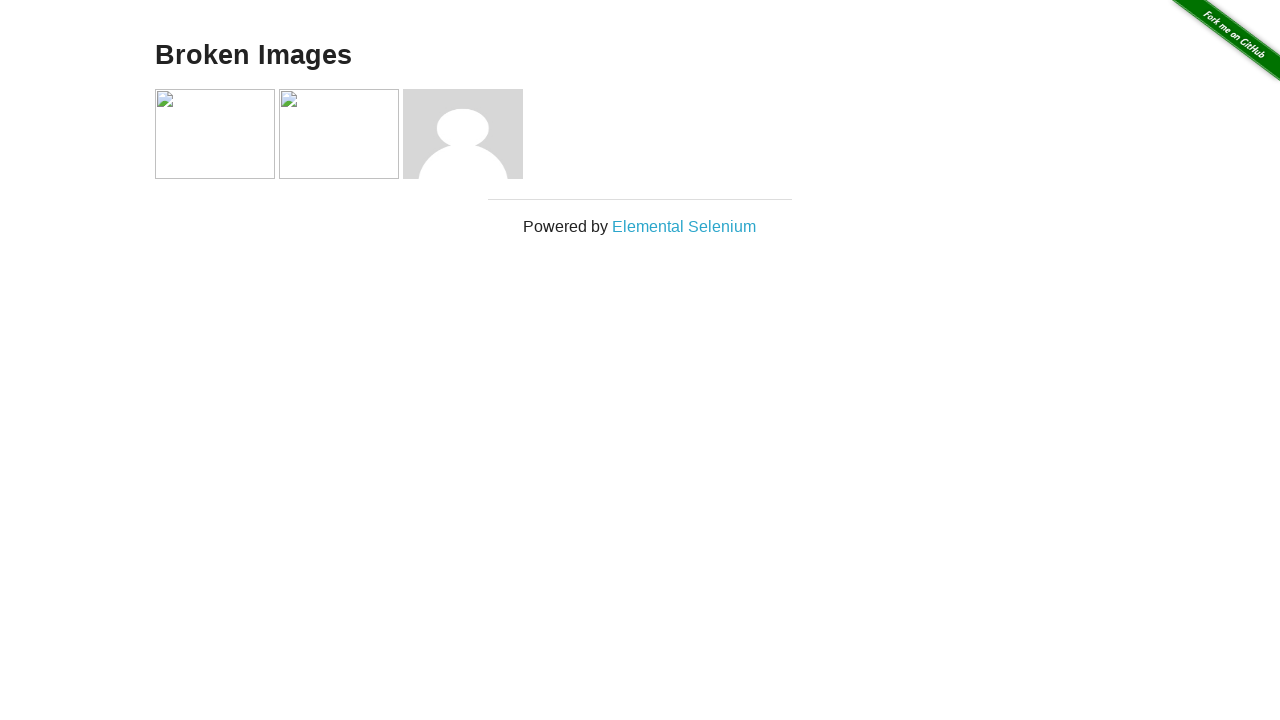

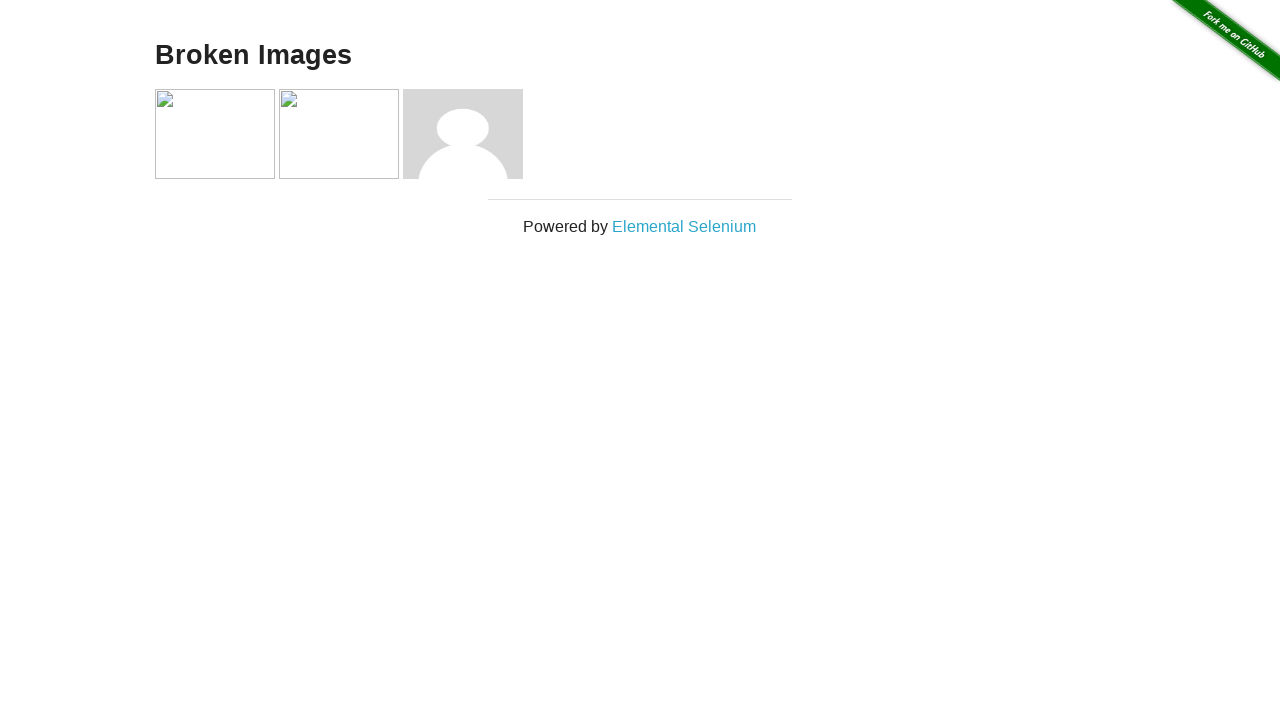